Navigates to the Rahul Shetty Academy Automation Practice page and verifies it loads successfully

Starting URL: https://rahulshettyacademy.com/AutomationPractice/

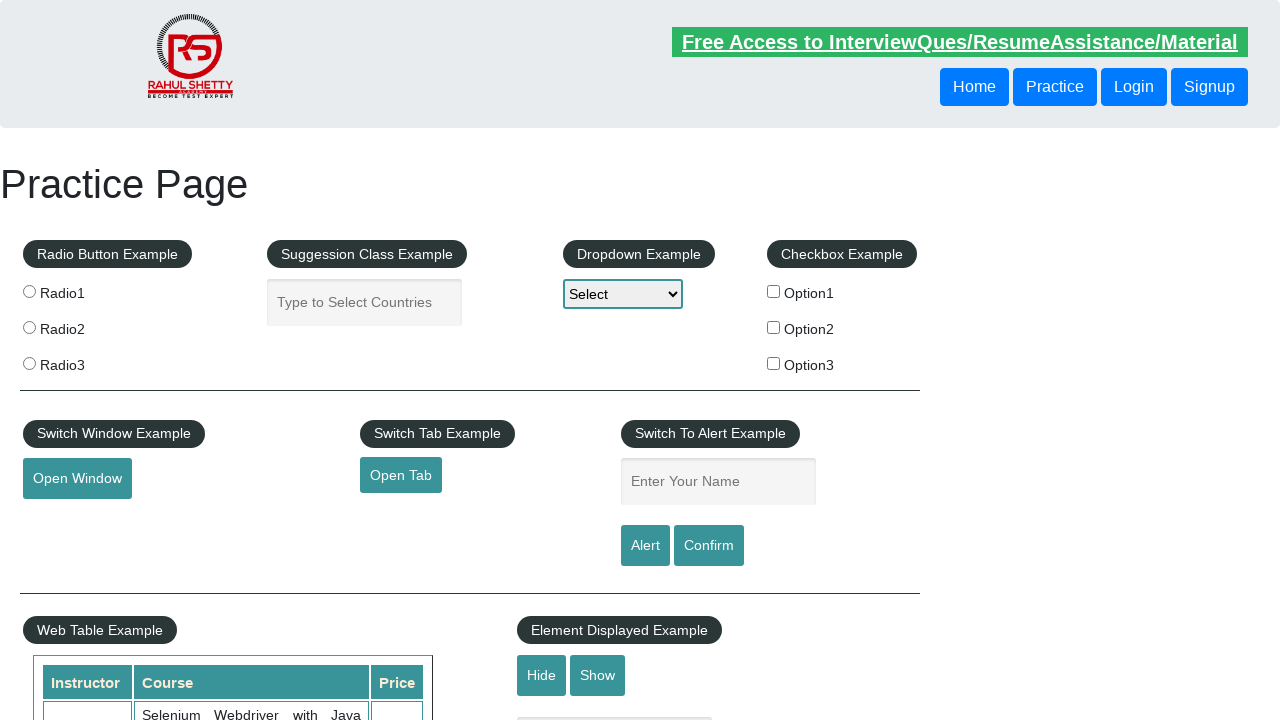

Waited for page DOM to fully load
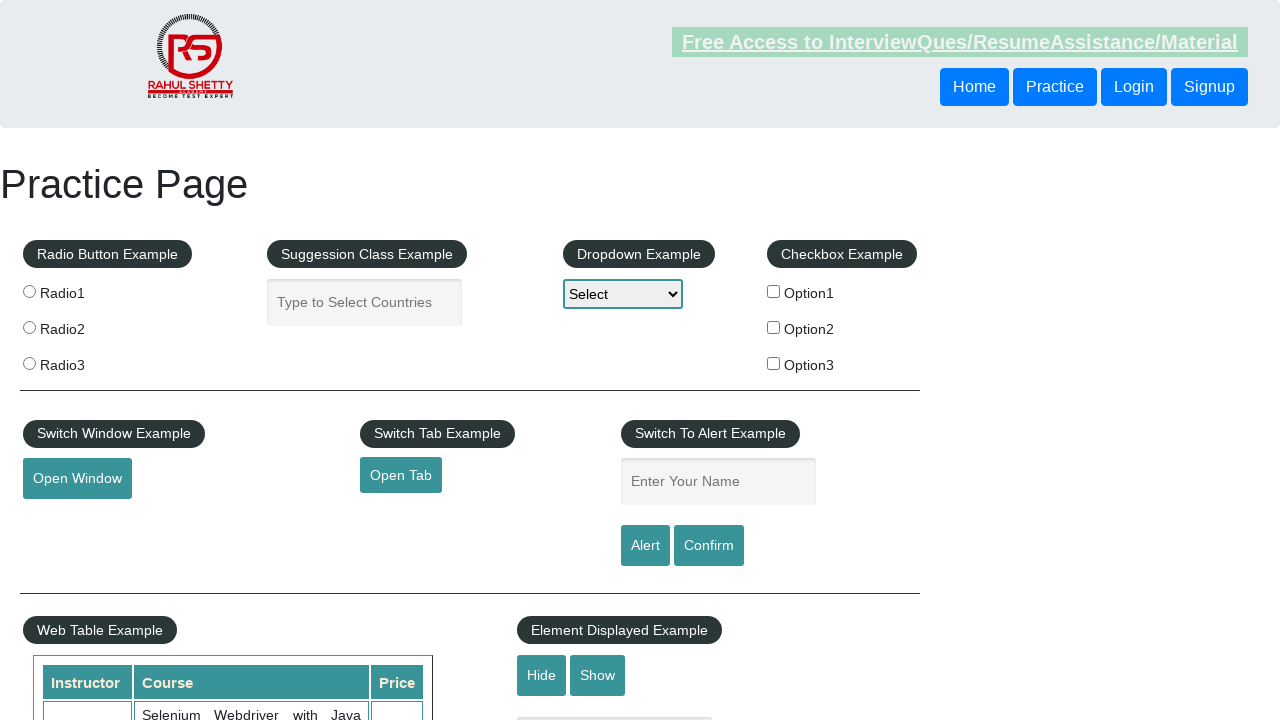

Verified autocomplete element is present - Rahul Shetty Academy Automation Practice page loaded successfully
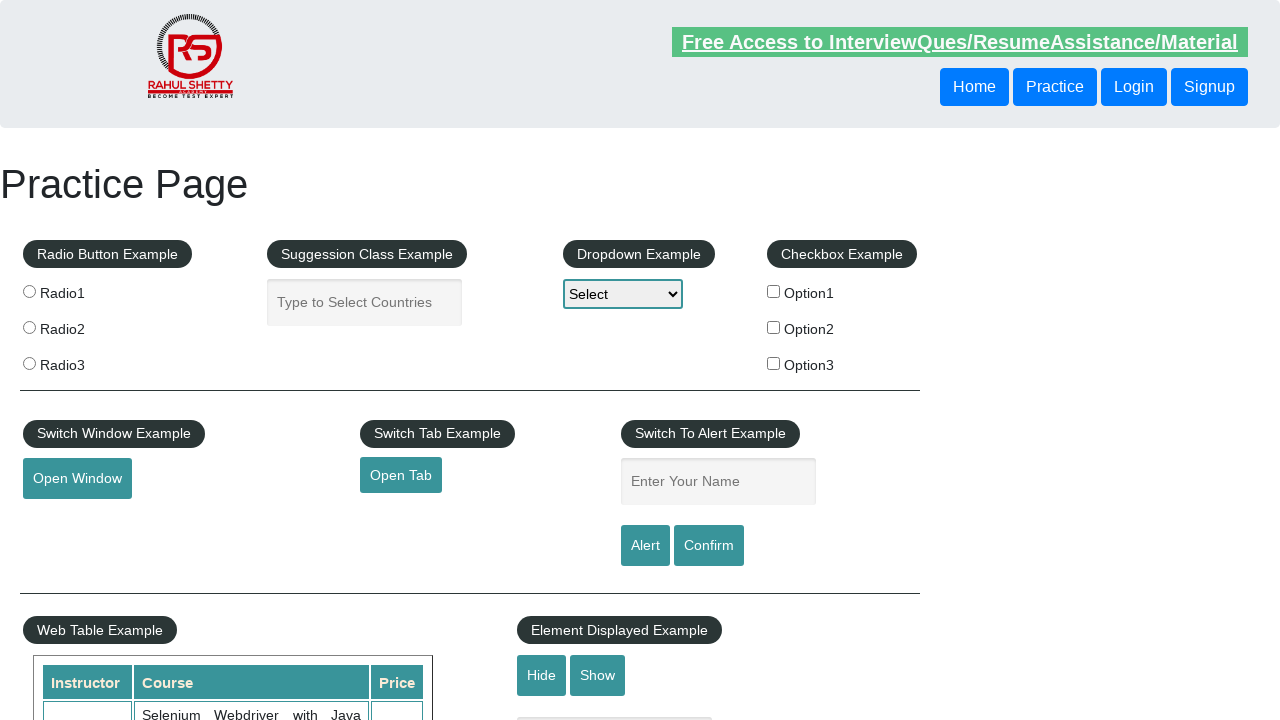

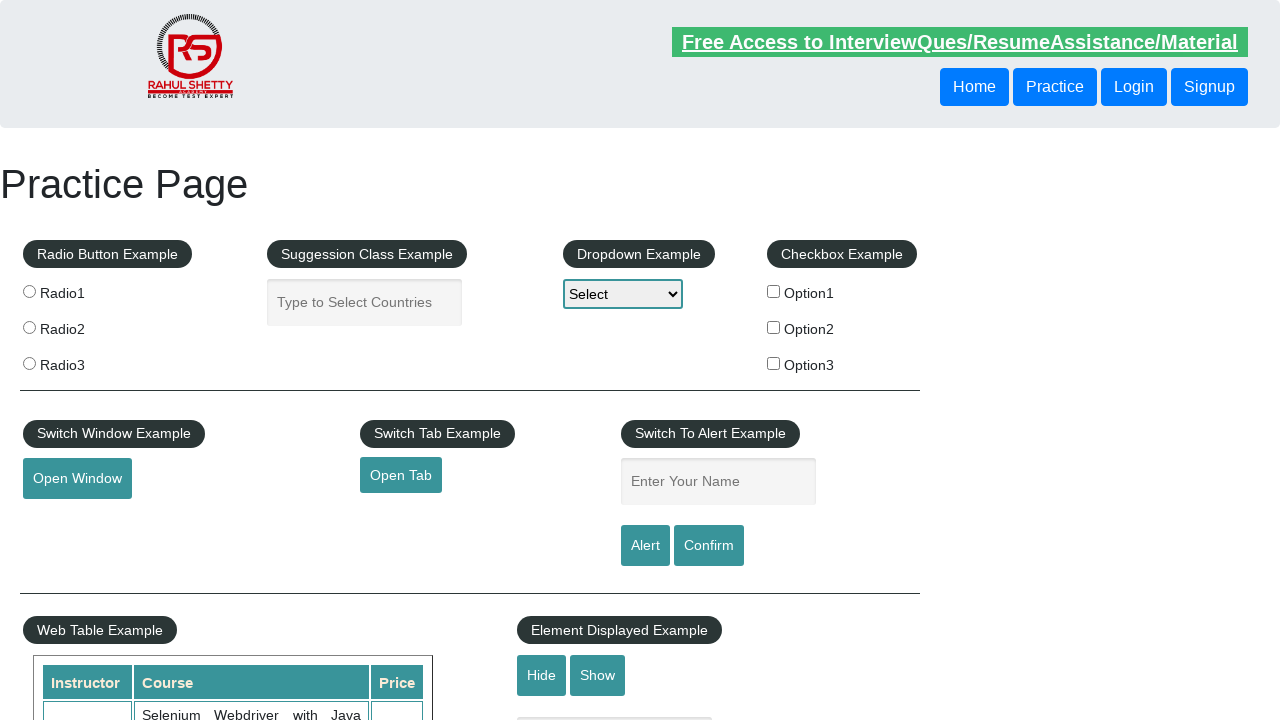